Navigates to a Dianping shop review page and handles a slider verification challenge by simulating human-like mouse movements

Starting URL: http://www.dianping.com/shop/G85MfSgR7HCkqHMx/review_all/p2

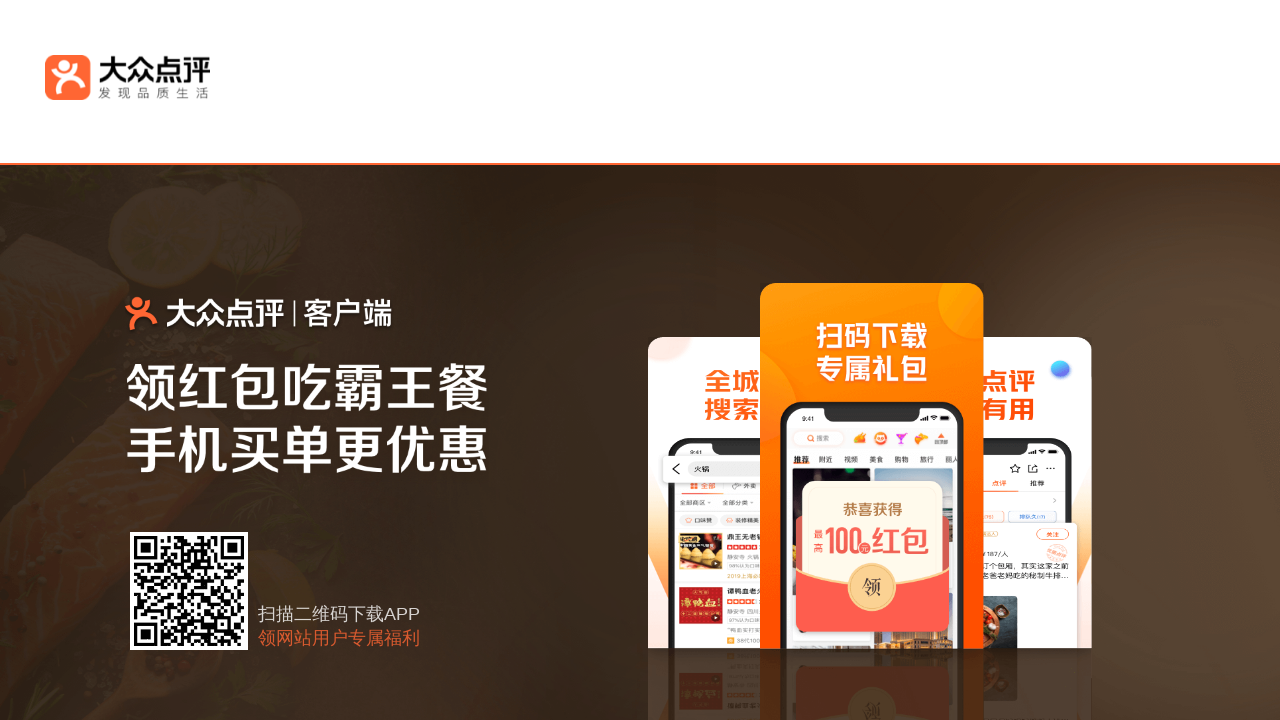

Waited 3 seconds for page to load
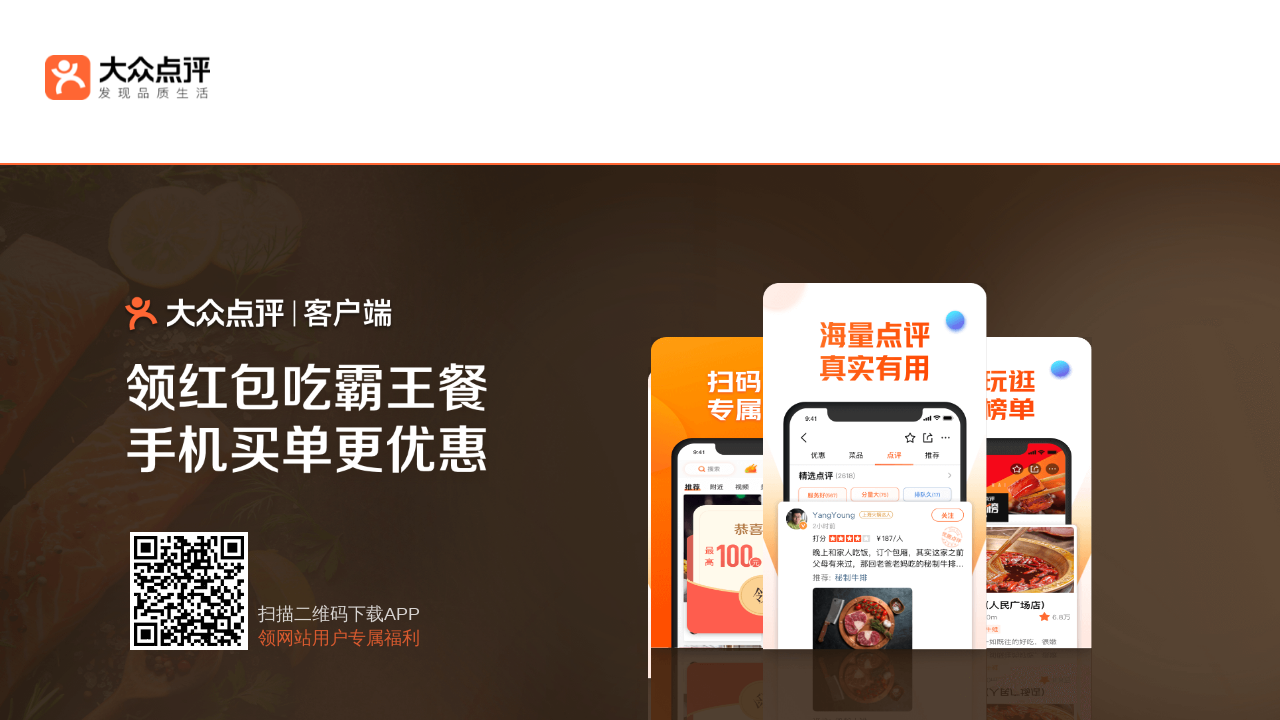

Located slider button element with ID 'yodaBox'
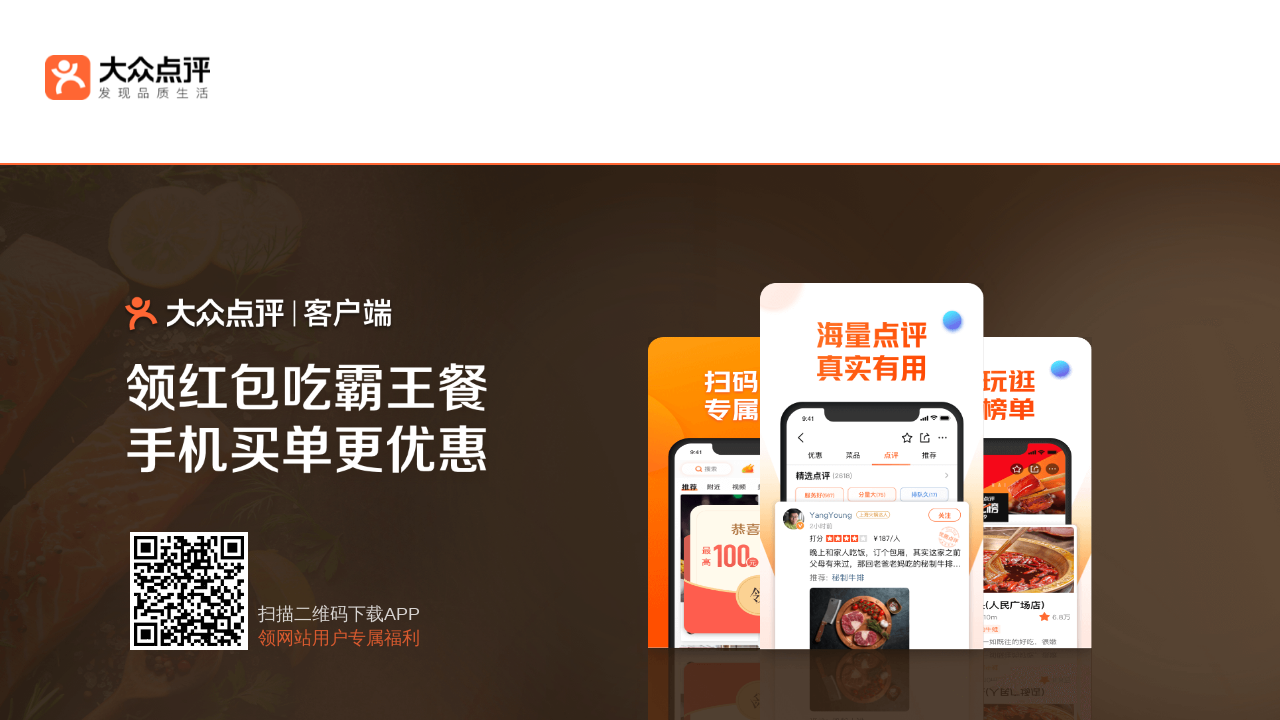

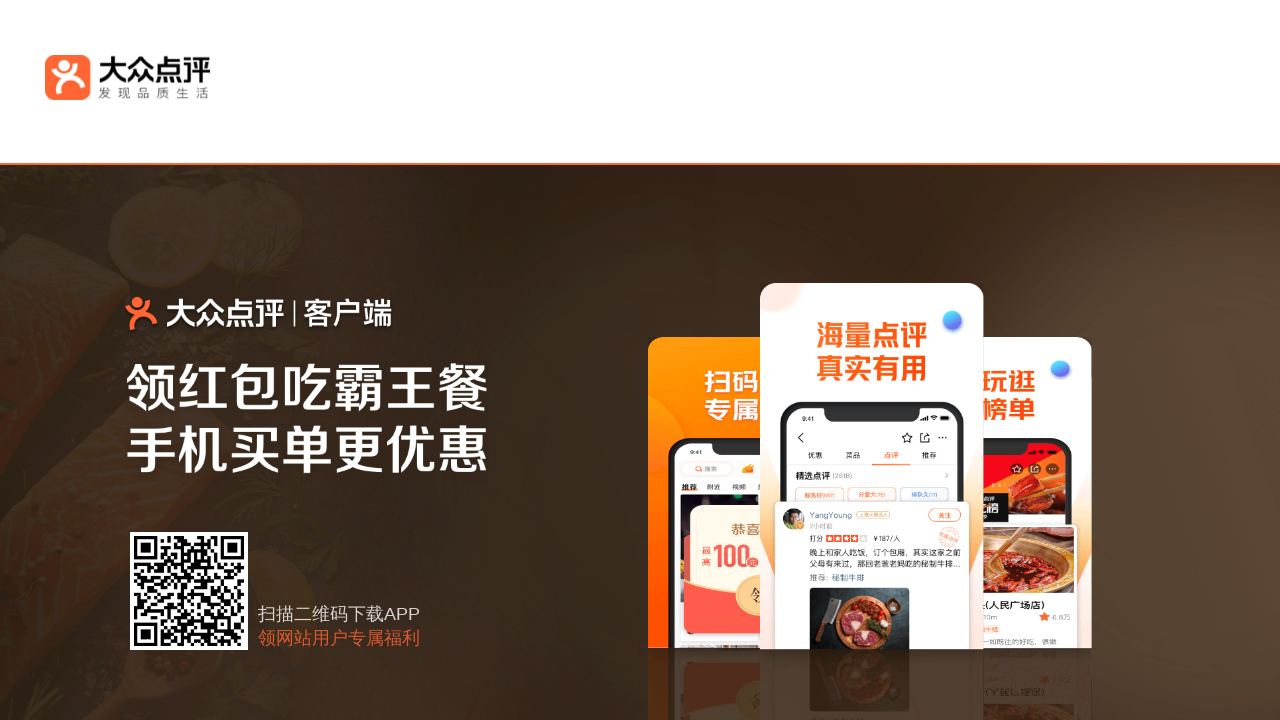